Tests various form elements on an automation practice page including radio buttons, autocomplete suggestions, dropdowns, checkboxes, element visibility toggling, and alert input functionality.

Starting URL: https://rahulshettyacademy.com/AutomationPractice/

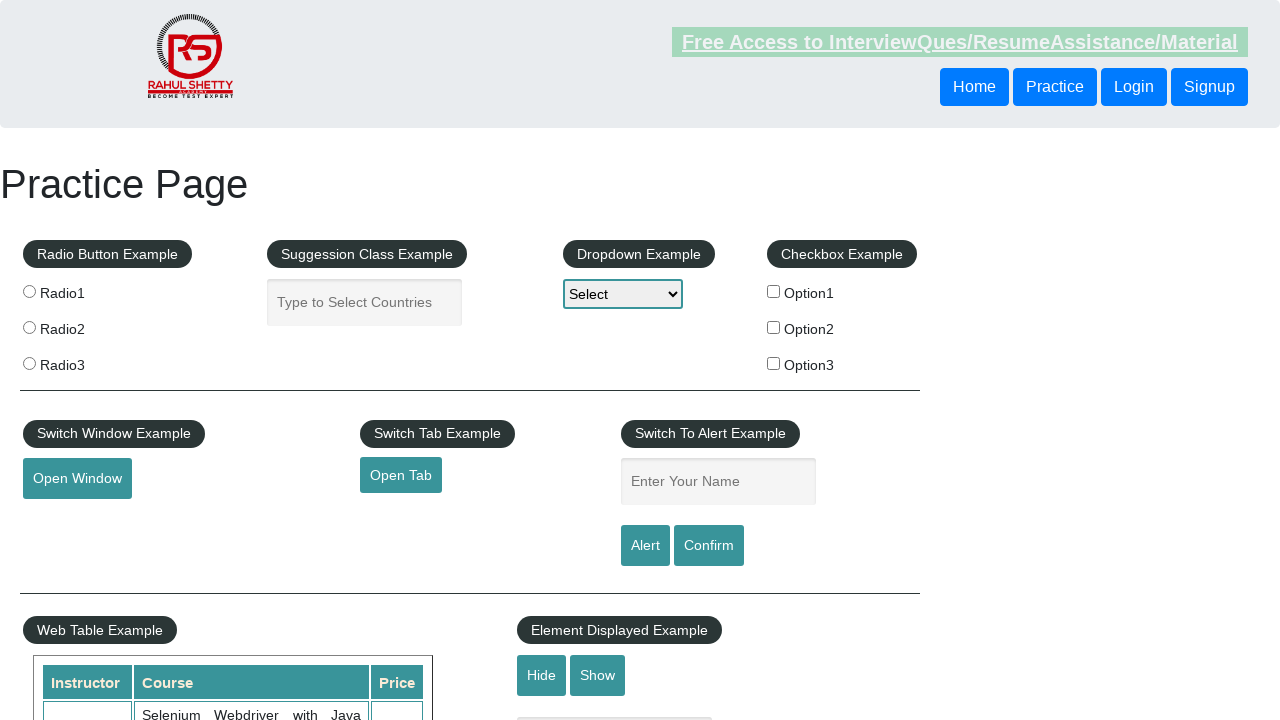

Clicked radio button 'radio1' at (29, 291) on input[name='radioButton'][value='radio1']
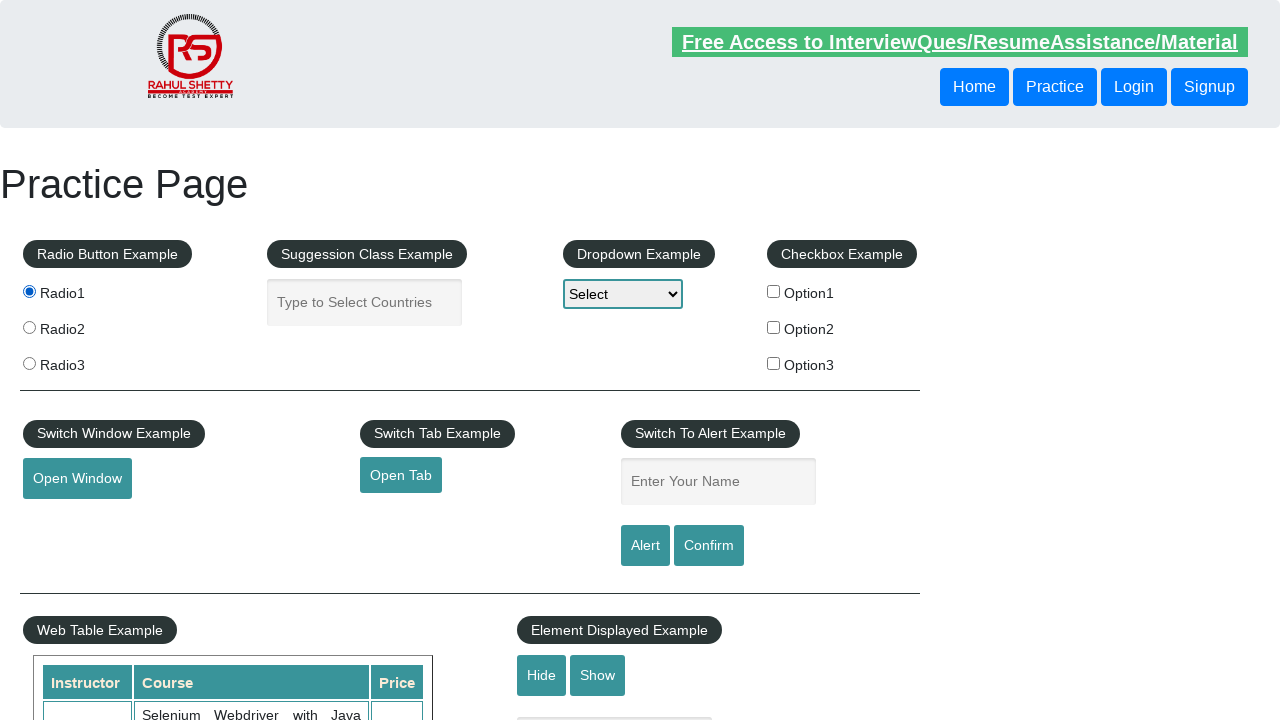

Filled autocomplete field with 'ind' on #autocomplete
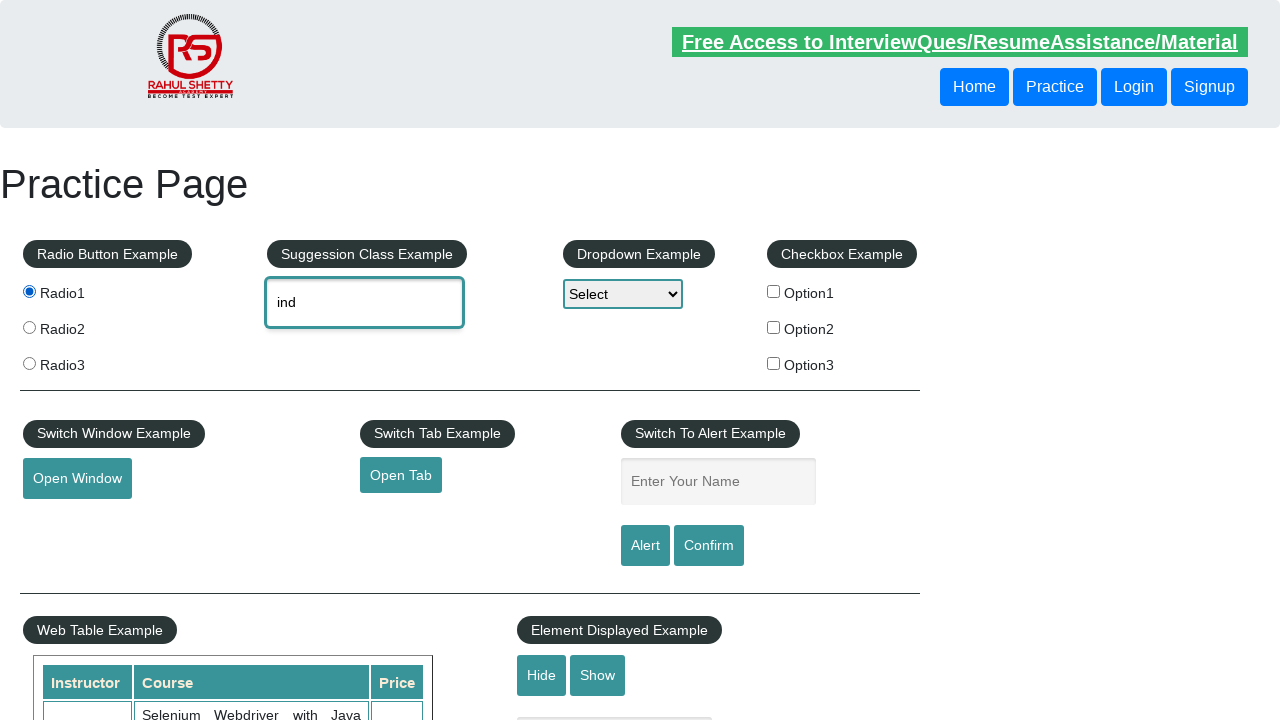

Autocomplete suggestions appeared
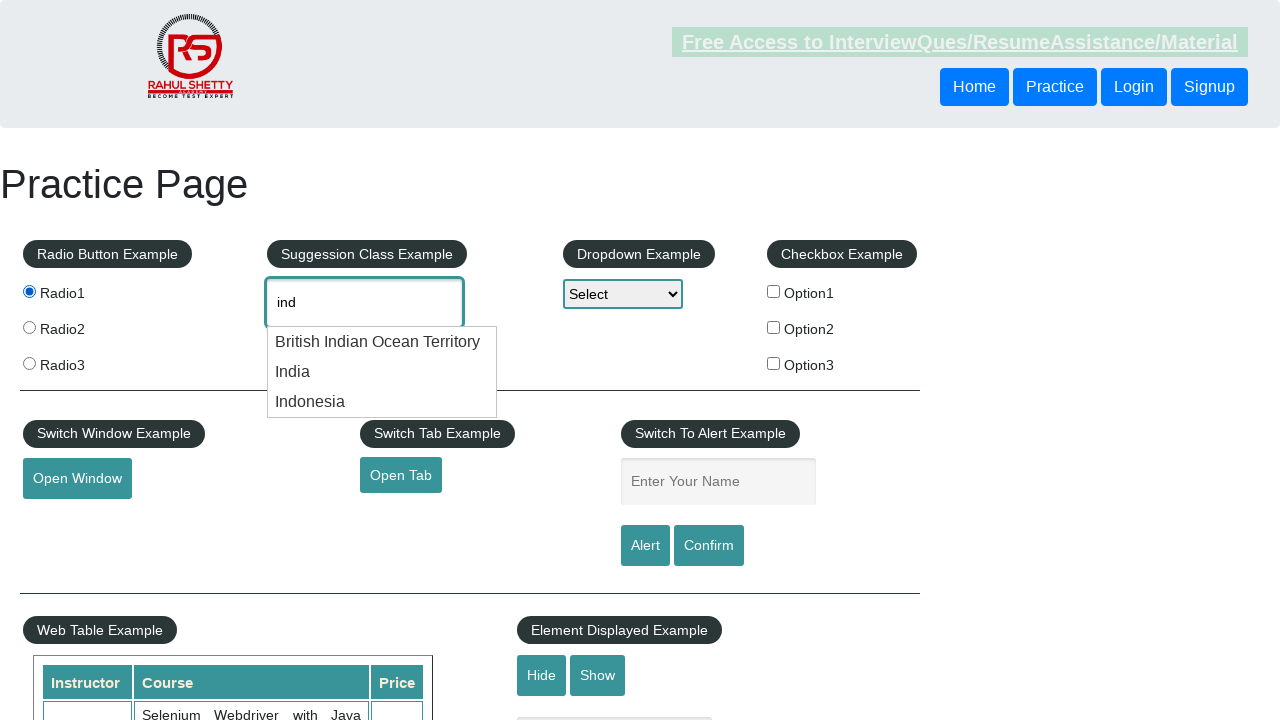

Selected 'India' from autocomplete suggestions at (382, 342) on li.ui-menu-item:has-text('India')
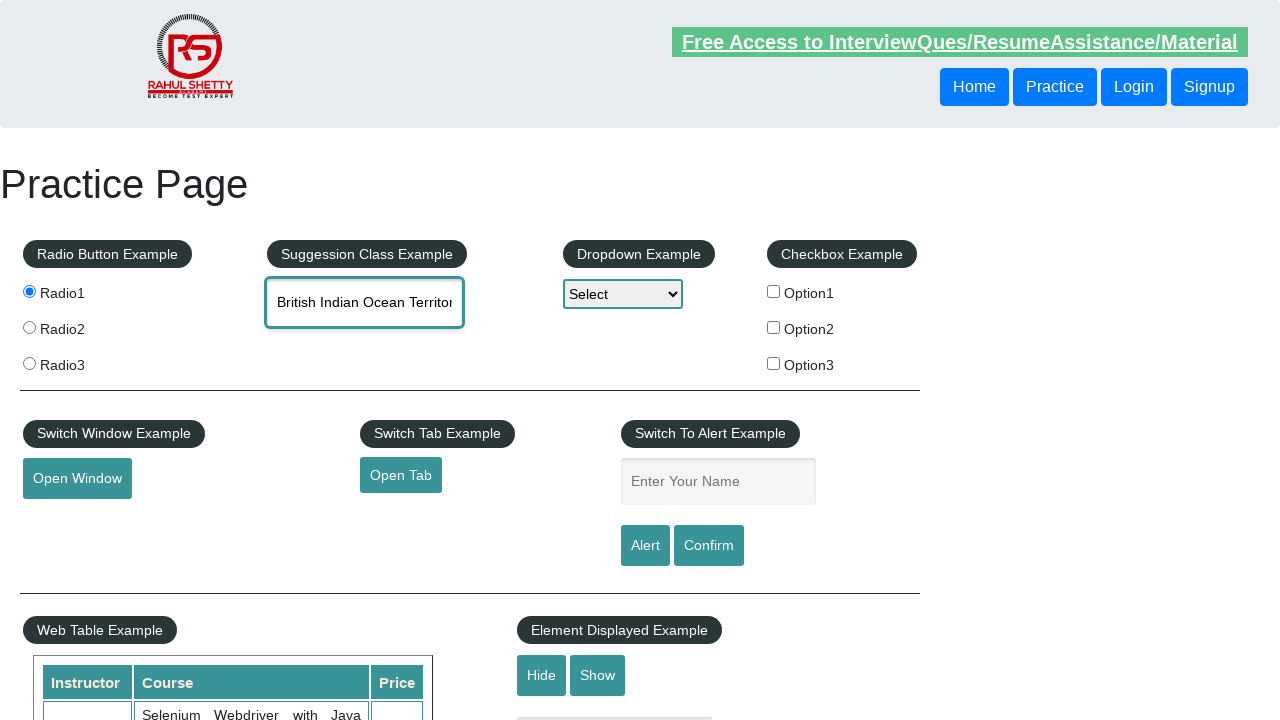

Selected 'option2' from dropdown on #dropdown-class-example
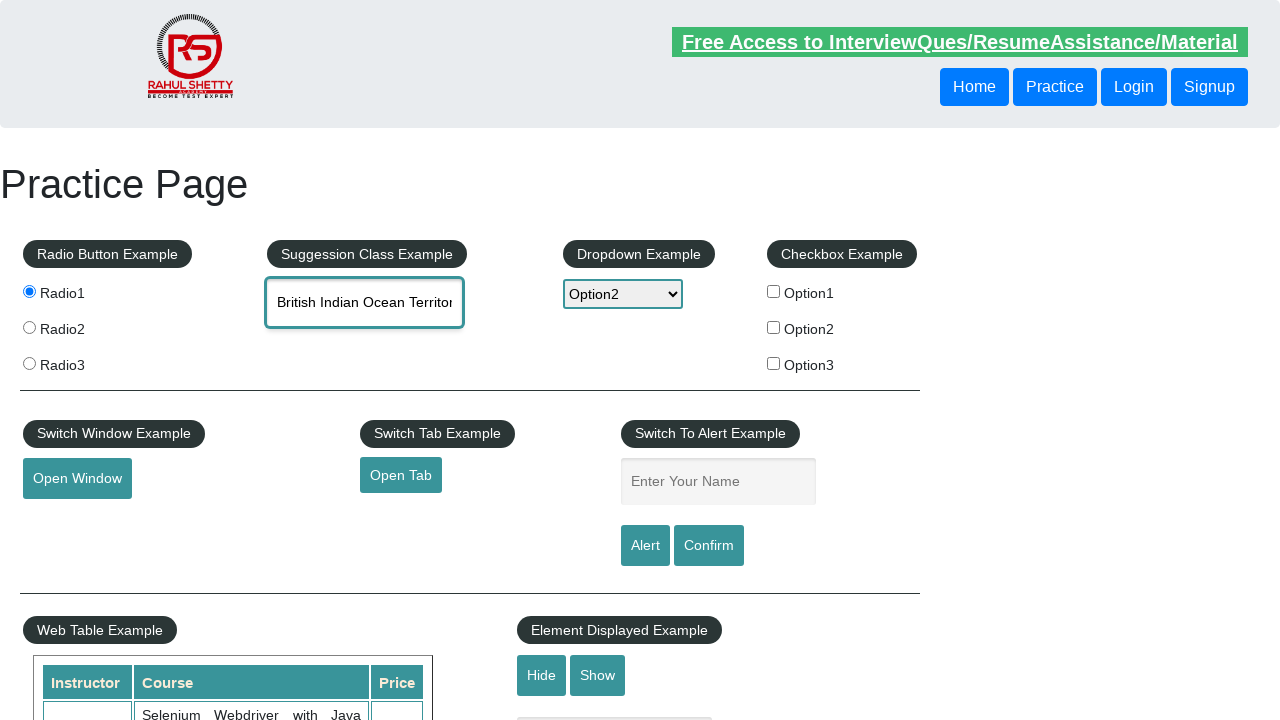

Checked checkbox 'option3' at (774, 363) on input[type='checkbox'][value='option3']
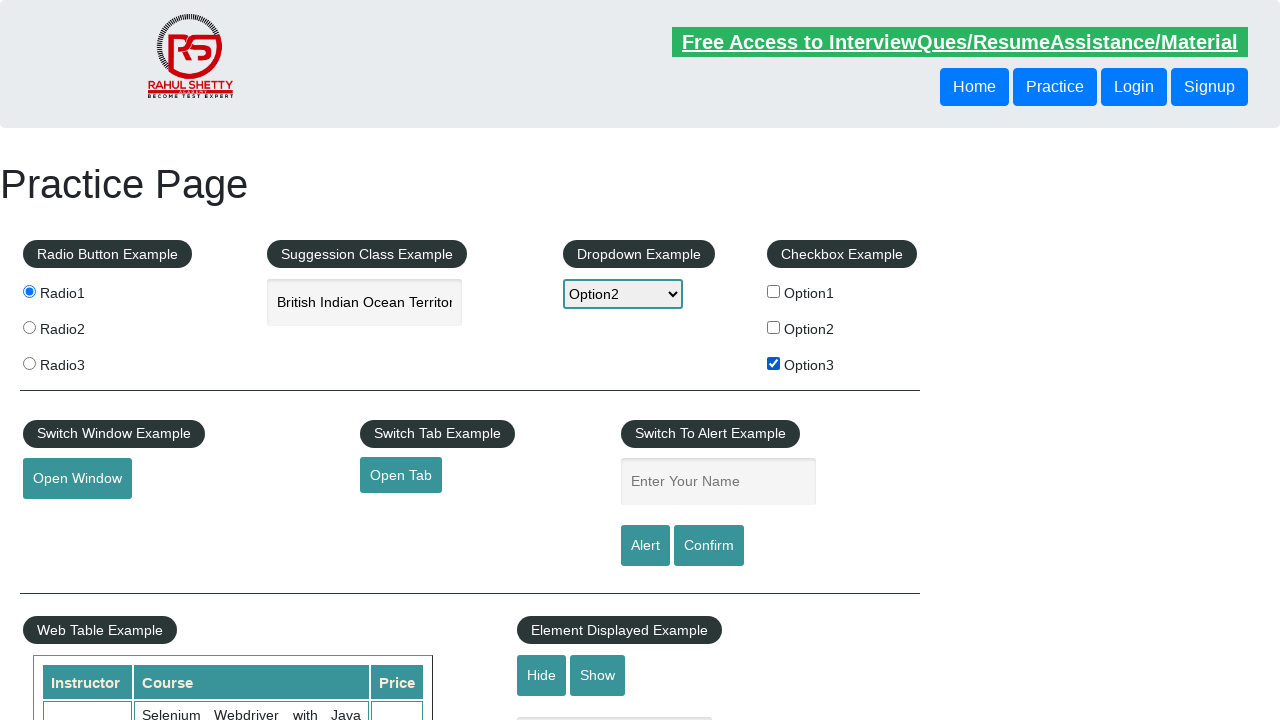

Clicked hide button to hide textbox at (542, 675) on #hide-textbox
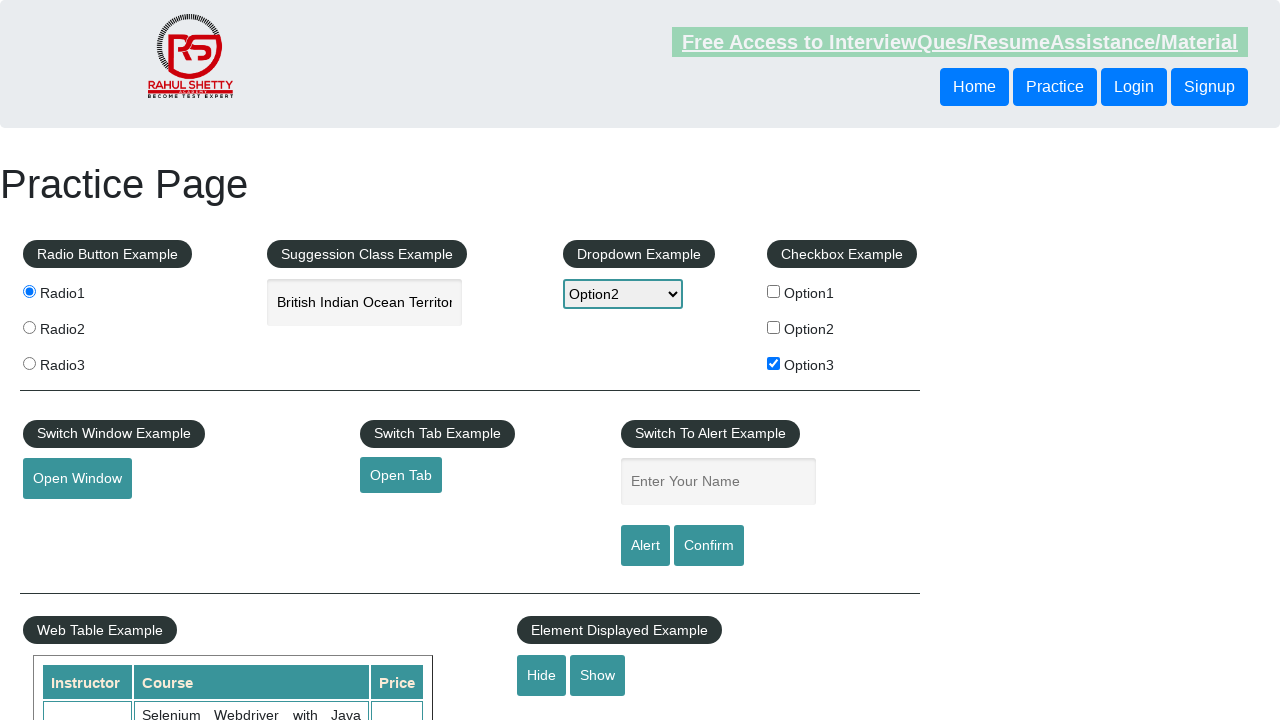

Waited 500ms for hide animation
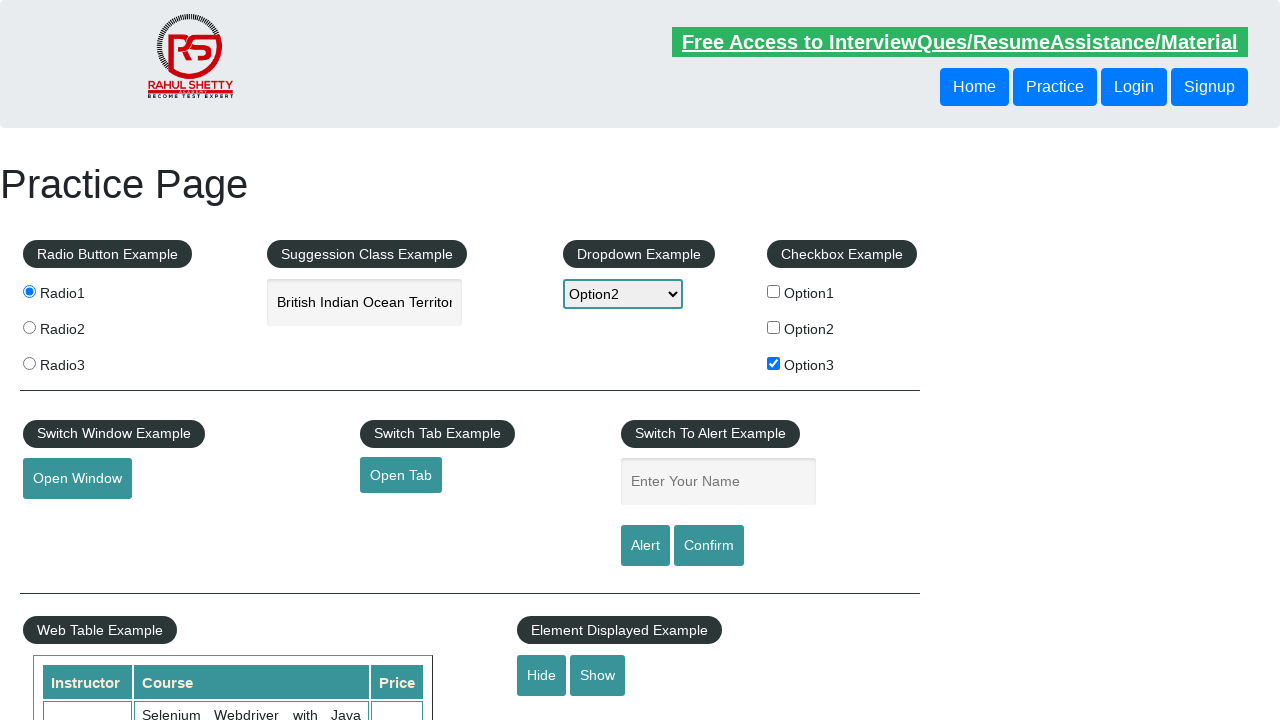

Clicked show button to display textbox at (598, 675) on #show-textbox
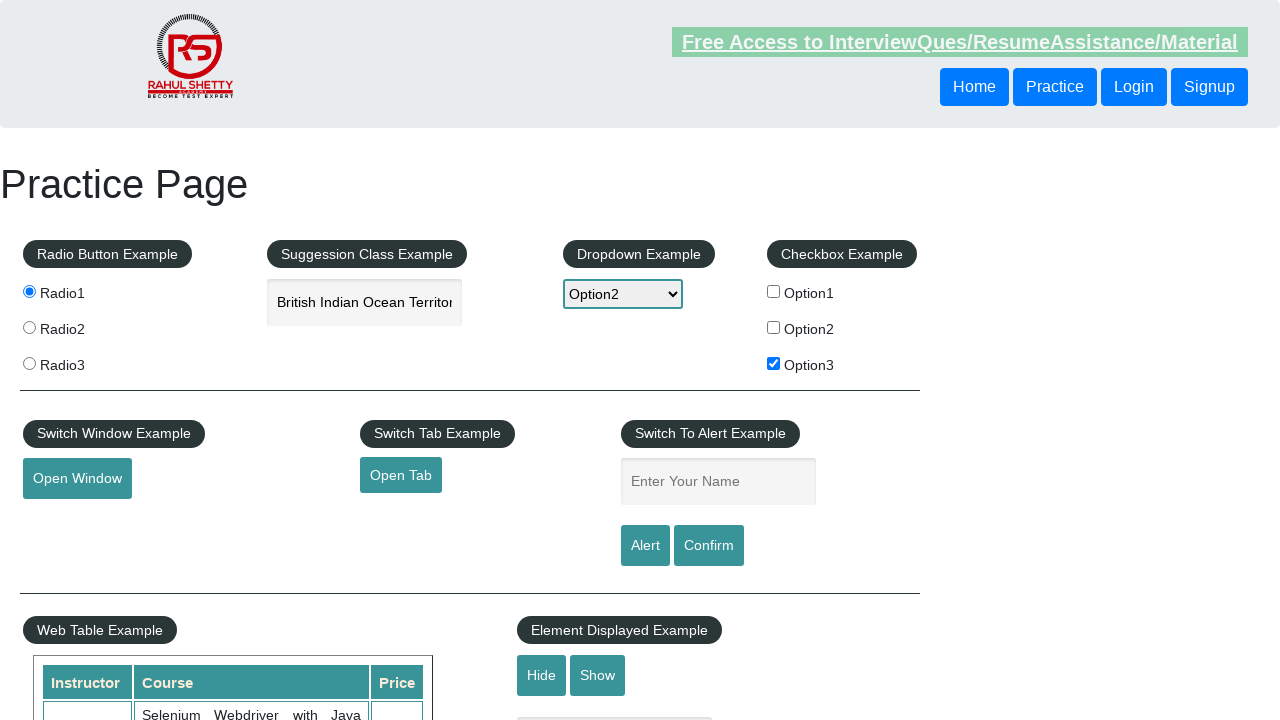

Waited 500ms for show animation
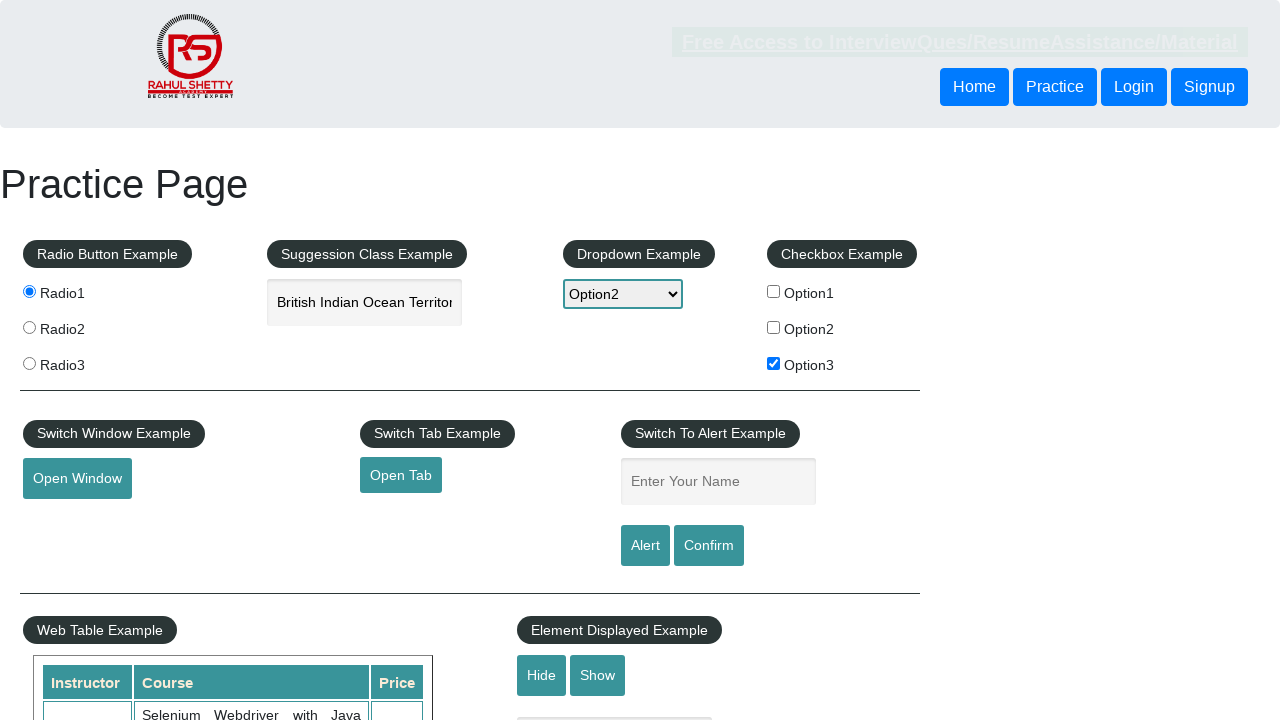

Filled name field with 'Soumya' on #name
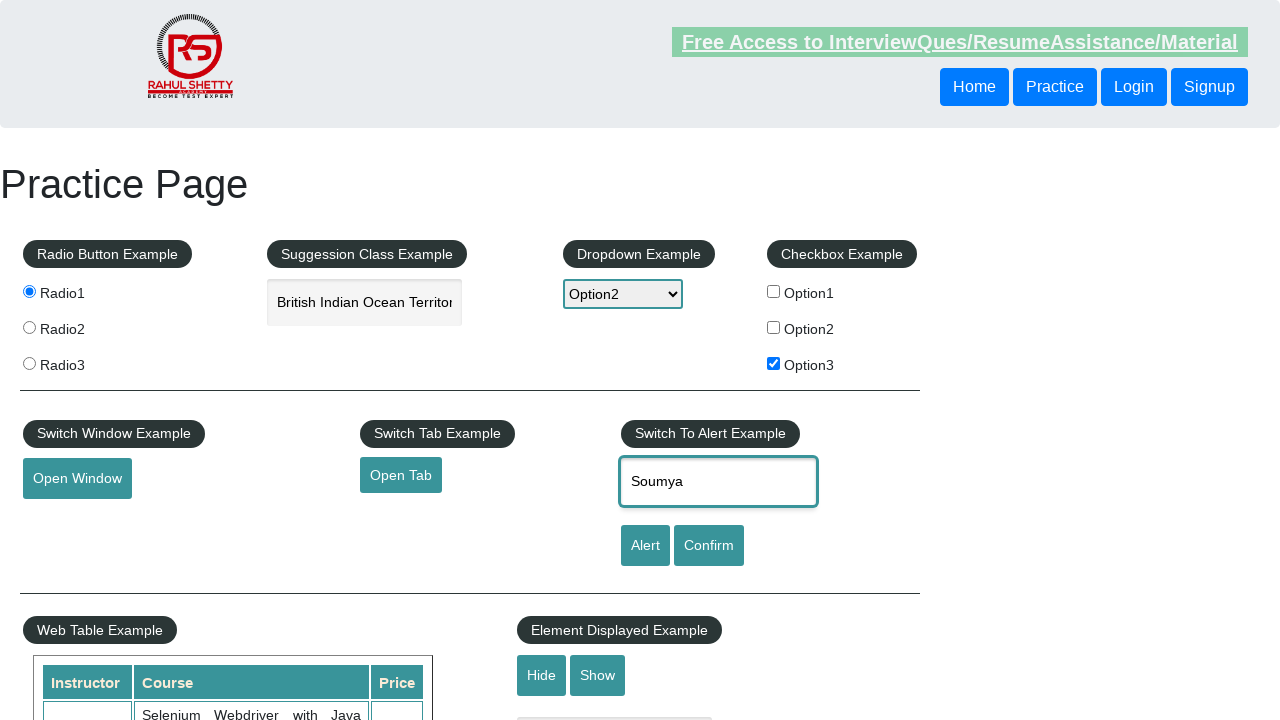

Clicked Alert button to trigger alert with name input at (645, 546) on input[value='Alert']
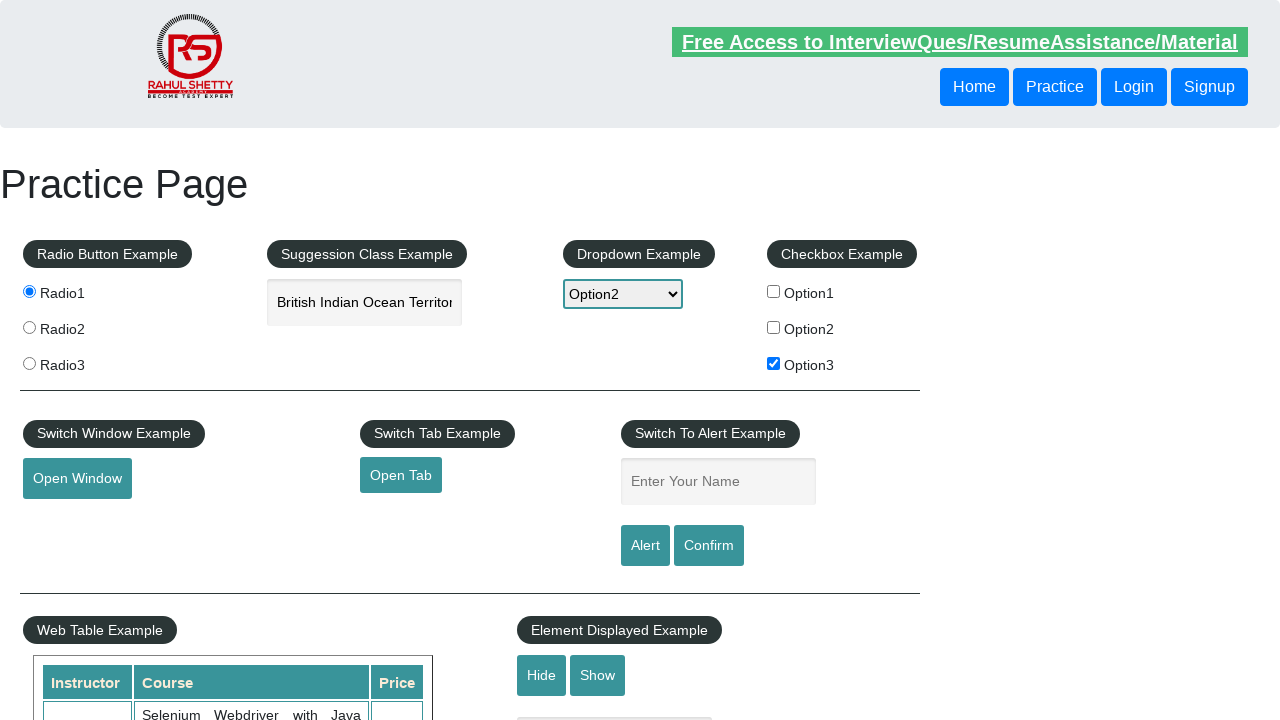

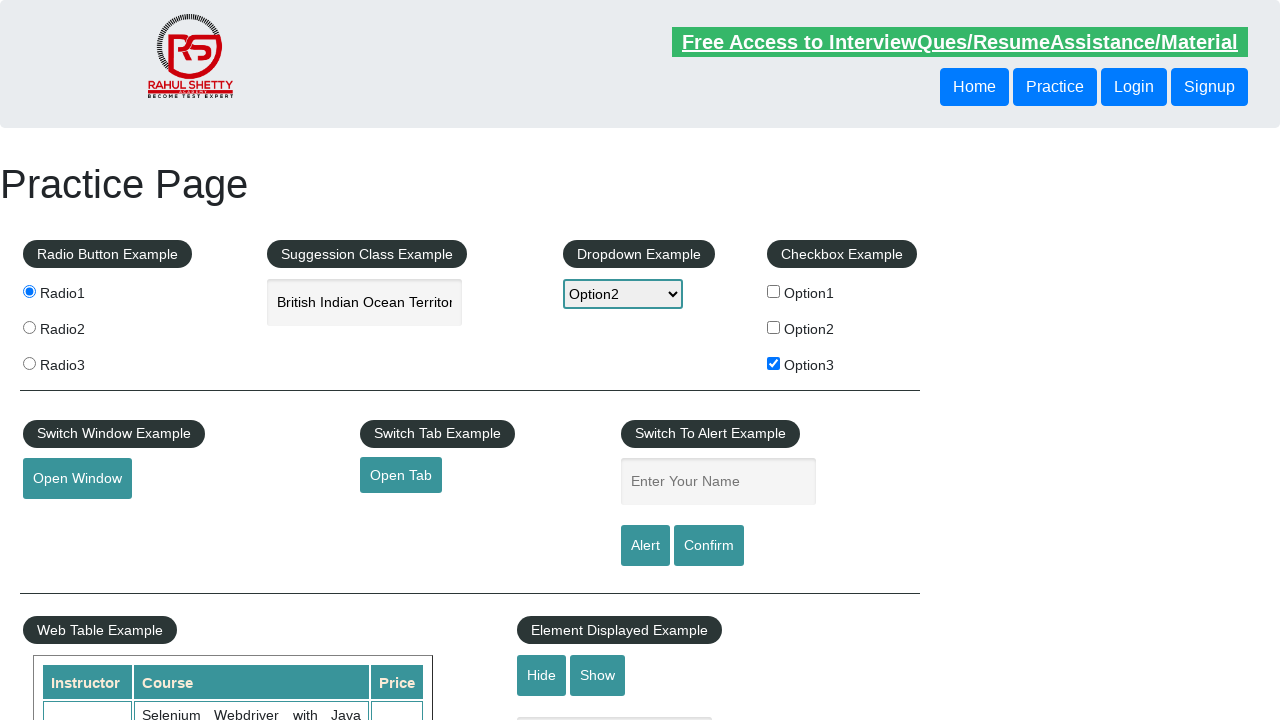